Tests checkbox functionality by clicking the first checkbox and verifying both checkboxes are selected

Starting URL: http://the-internet.herokuapp.com/checkboxes

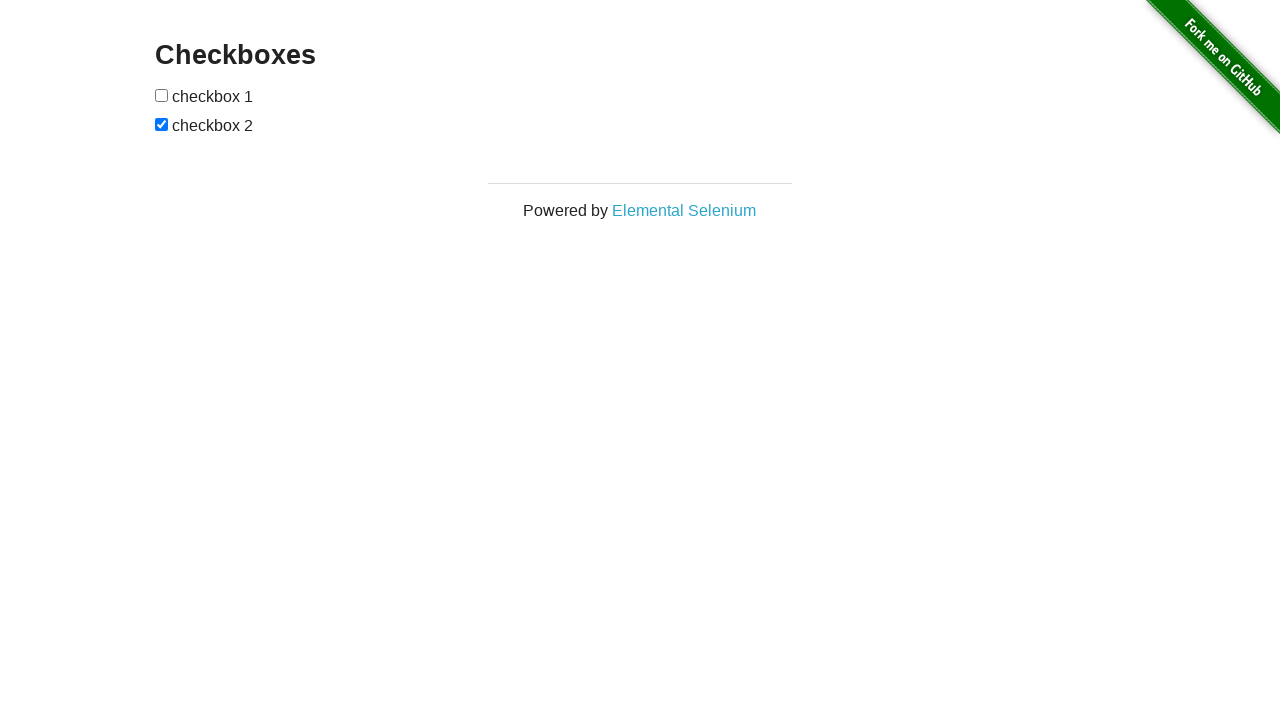

Clicked the first checkbox to select it at (162, 95) on xpath=//form/input >> nth=0
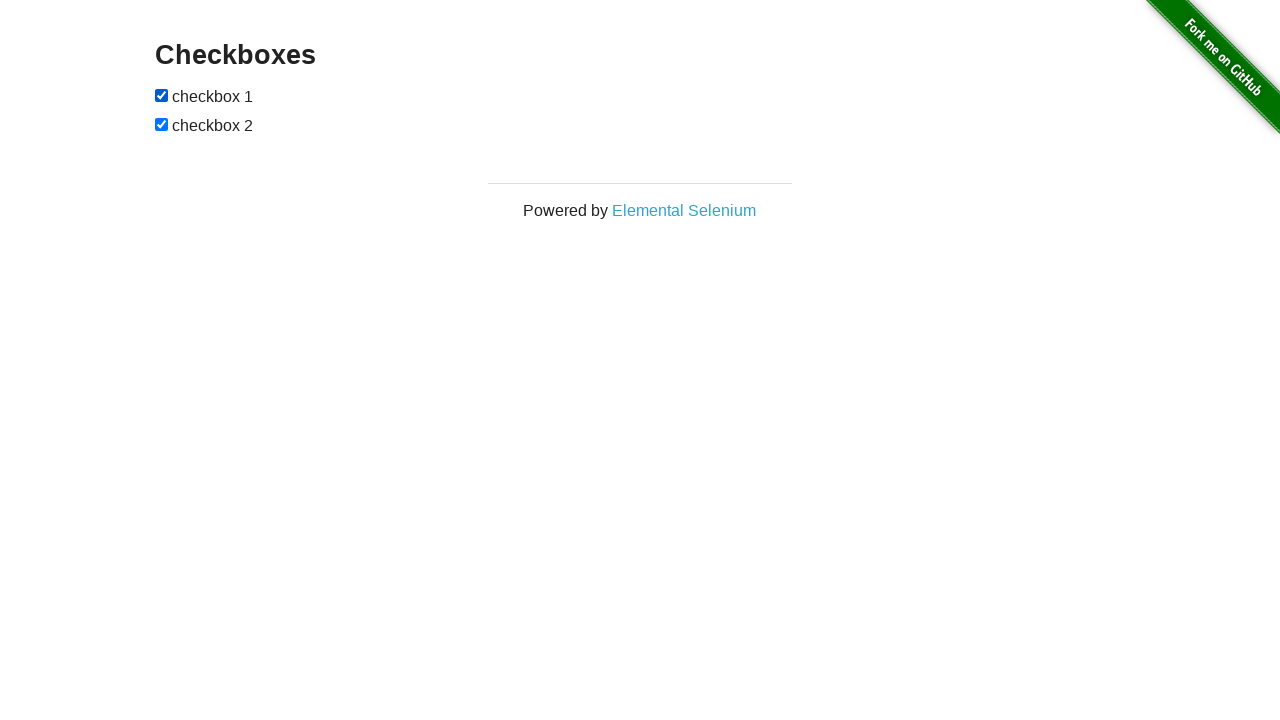

Located the first checkbox element
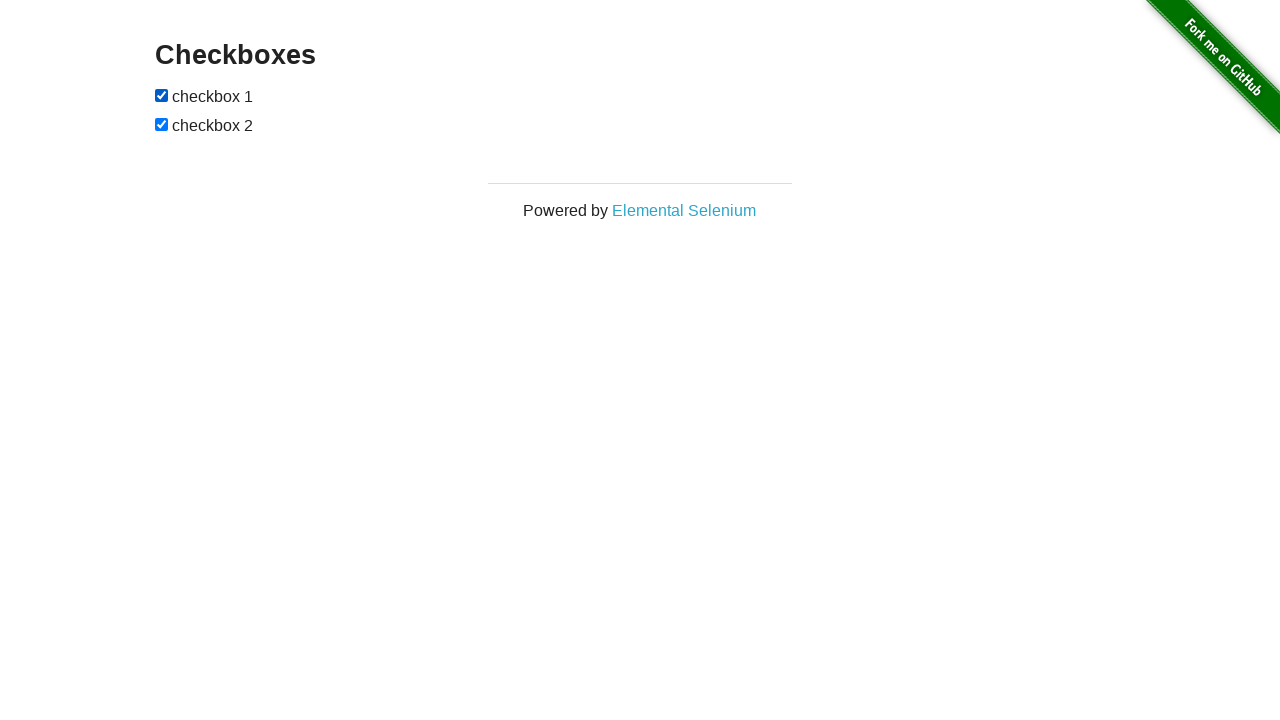

Located the second checkbox element
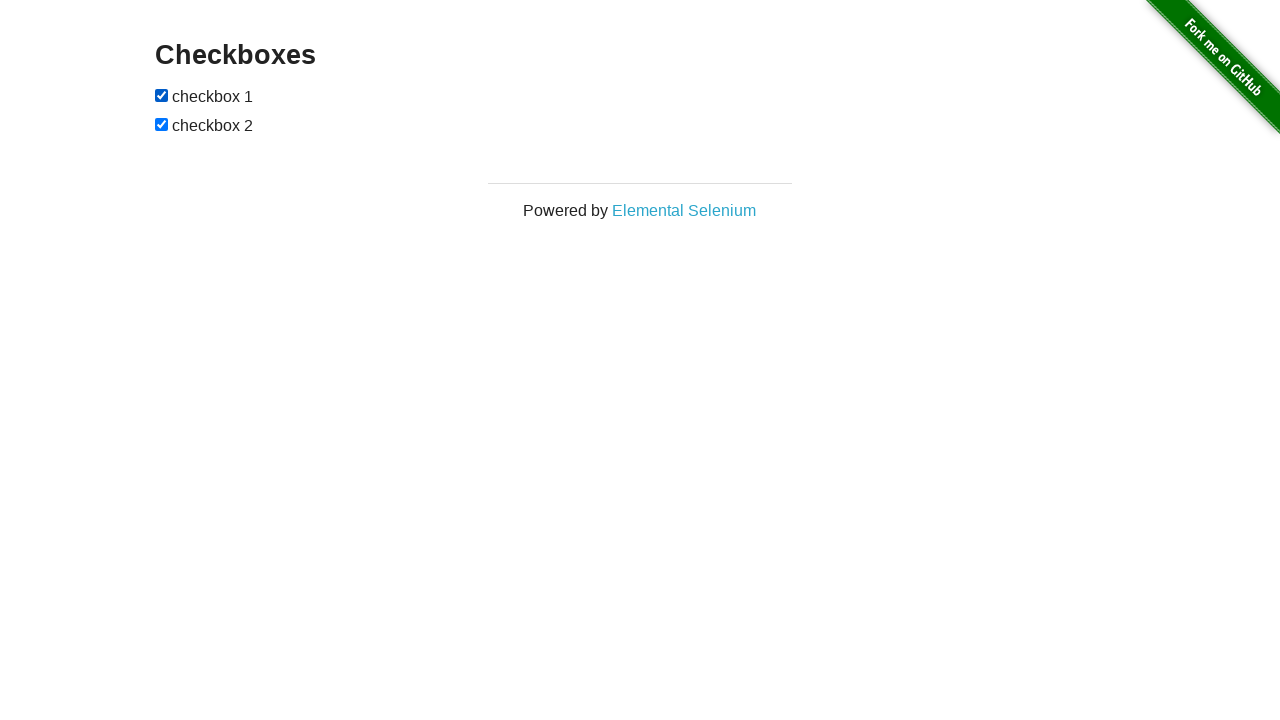

Verified first checkbox is checked
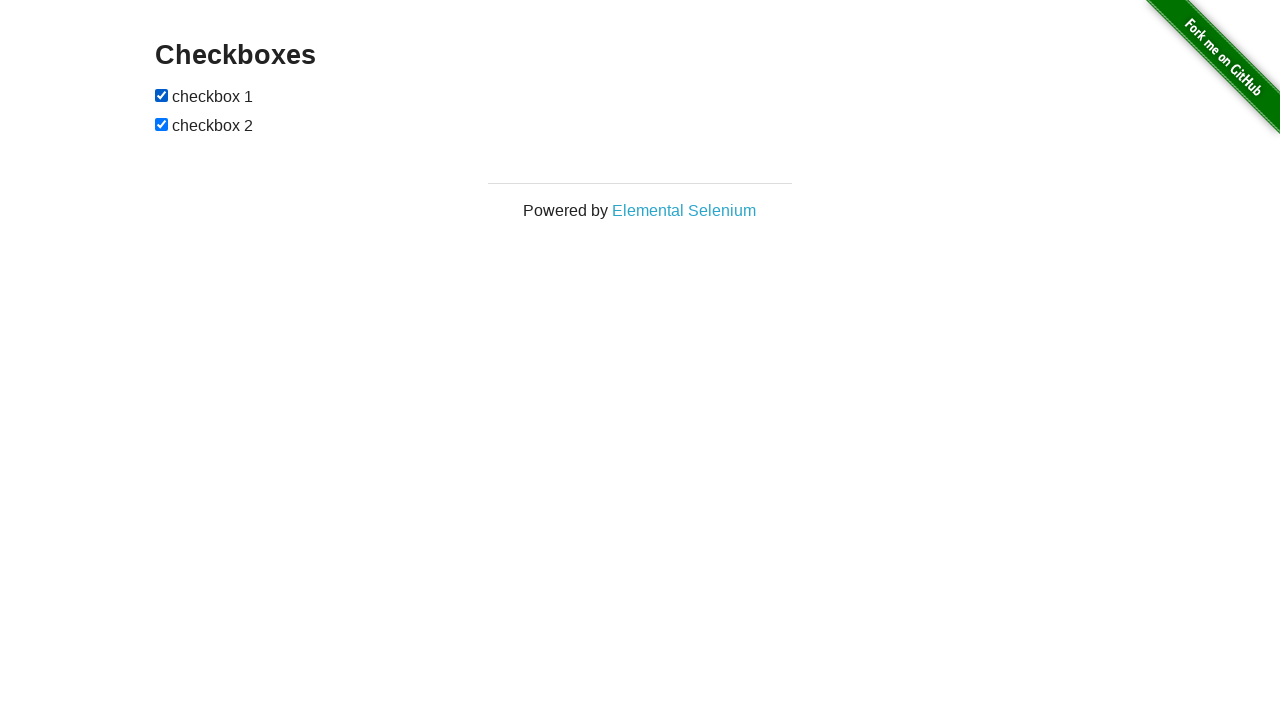

Verified second checkbox is checked
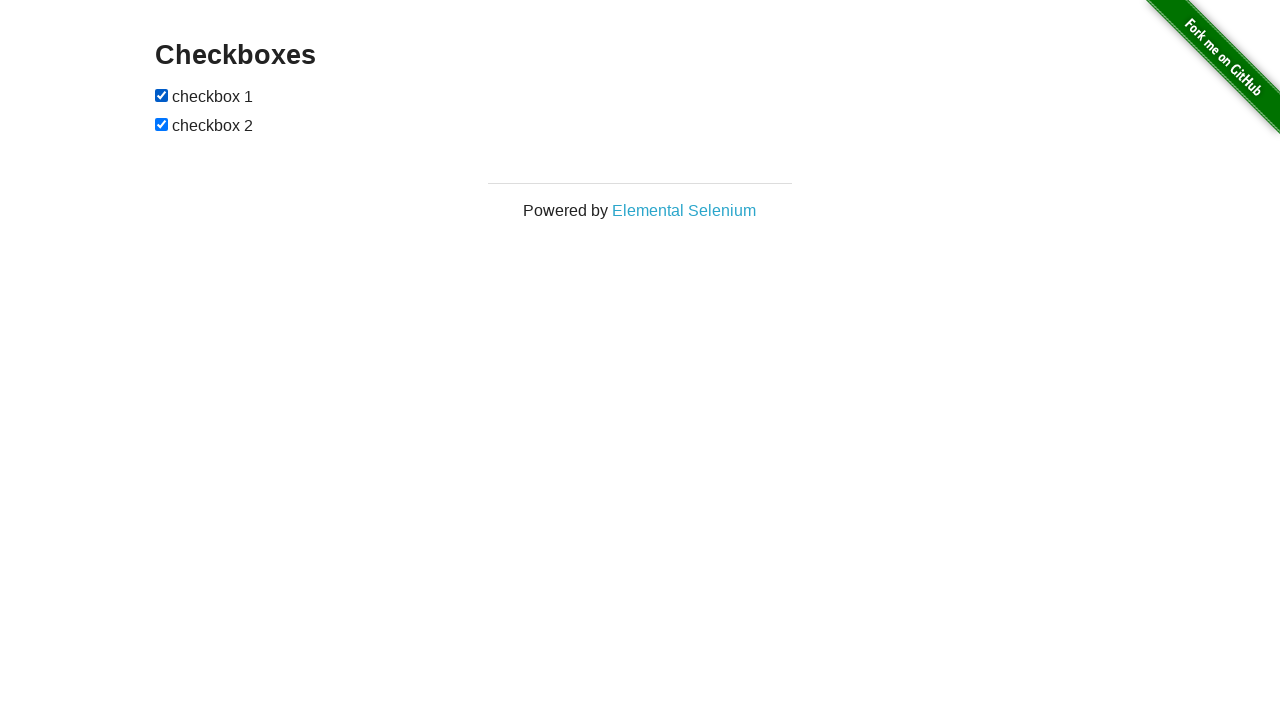

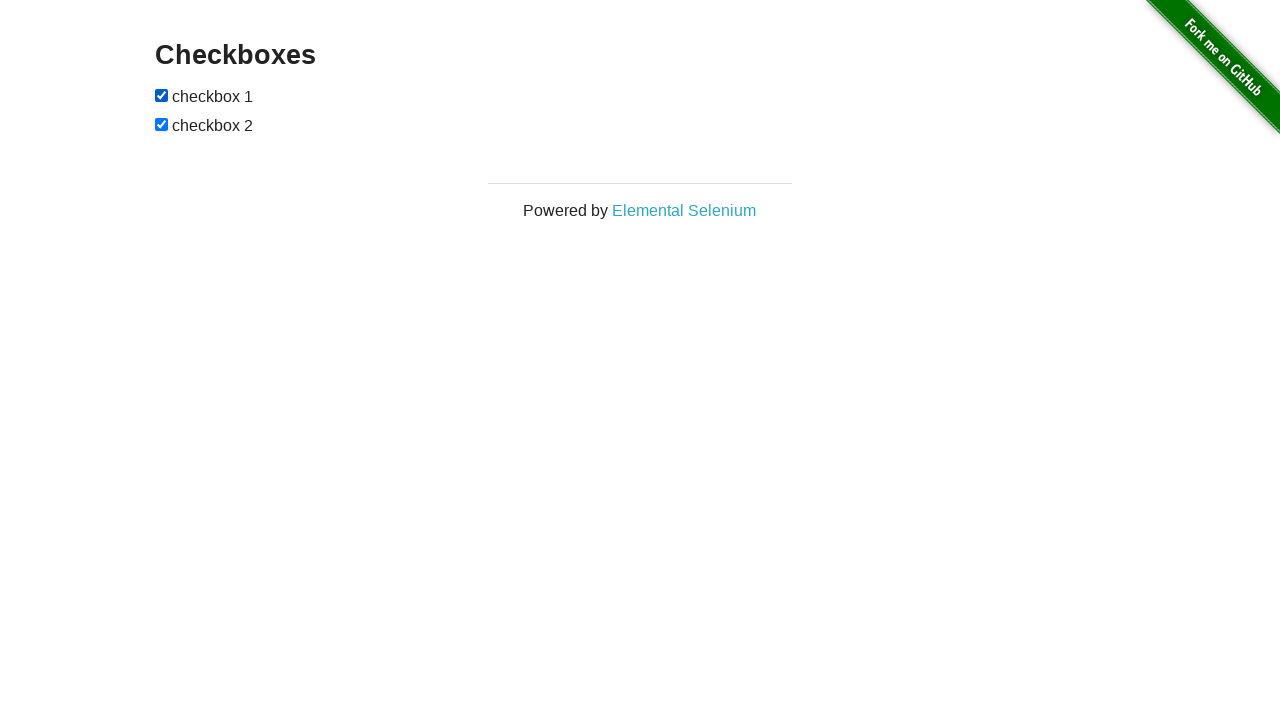